Tests scrolling from footer element with offset to reveal a checkbox inside an iframe

Starting URL: https://www.selenium.dev/selenium/web/scrolling_tests/frame_with_nested_scrolling_frame_out_of_view.html

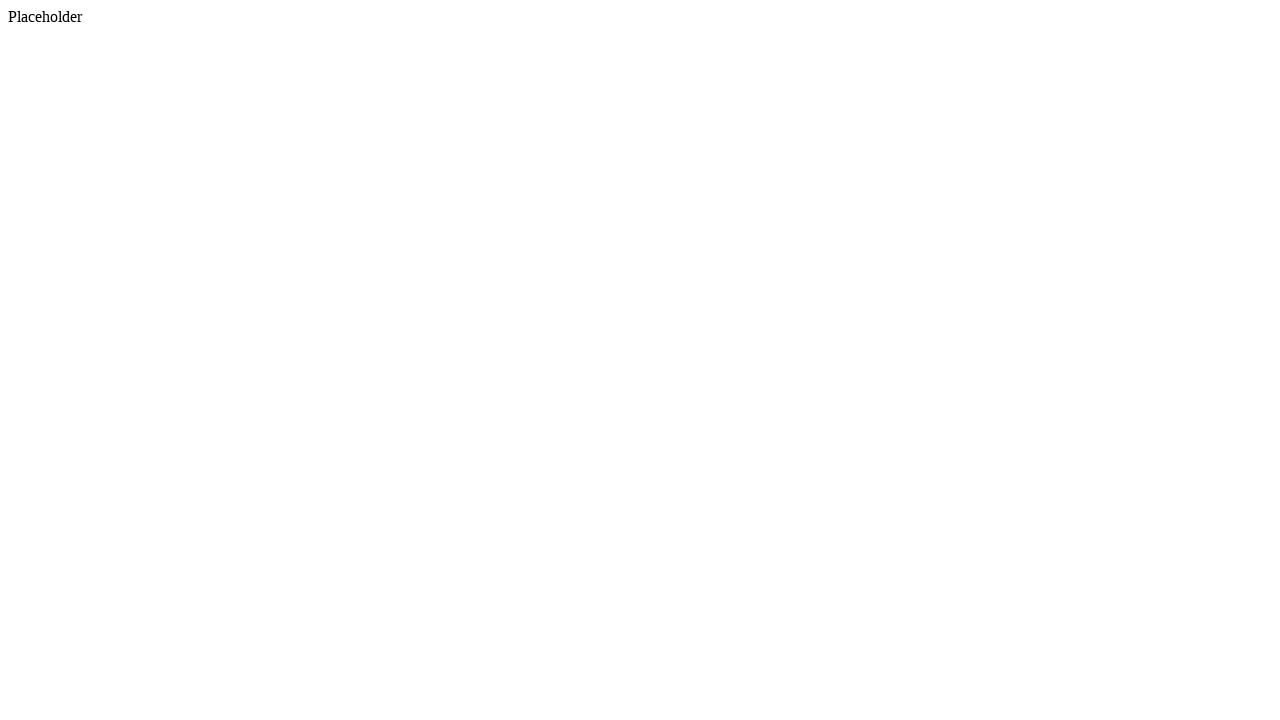

Scrolled footer element into view
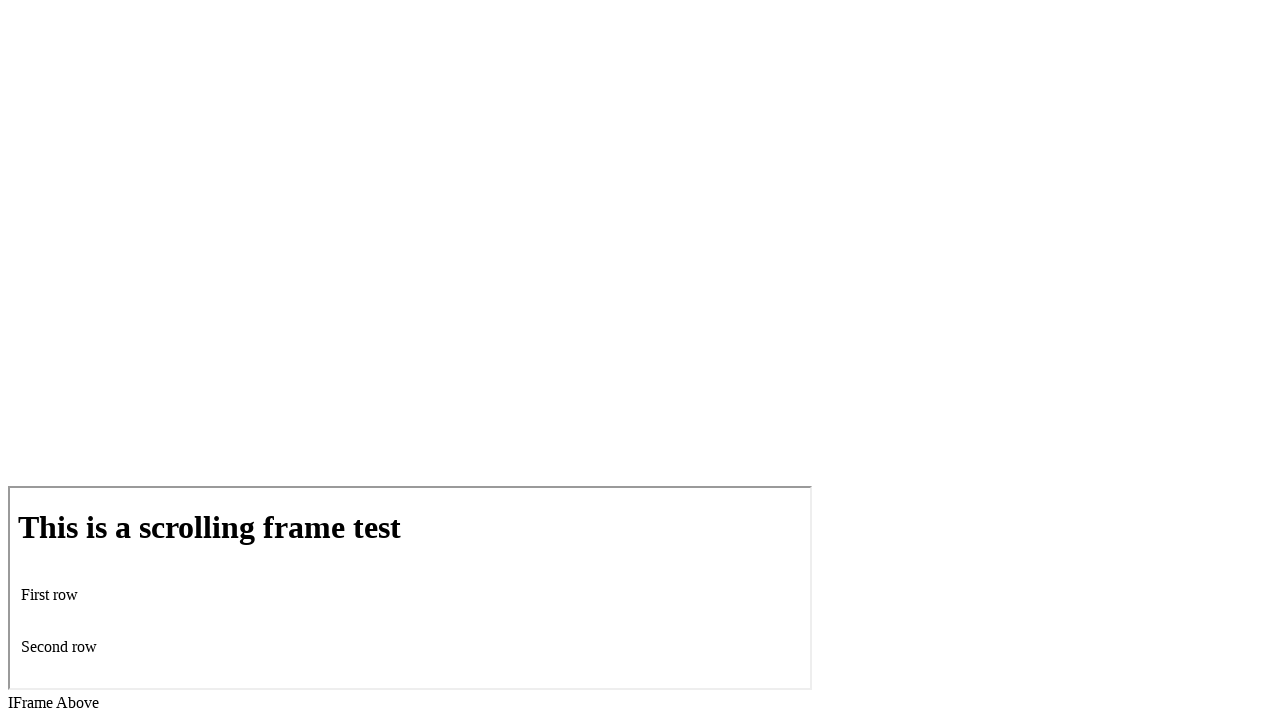

Scrolled checkbox inside iframe into view
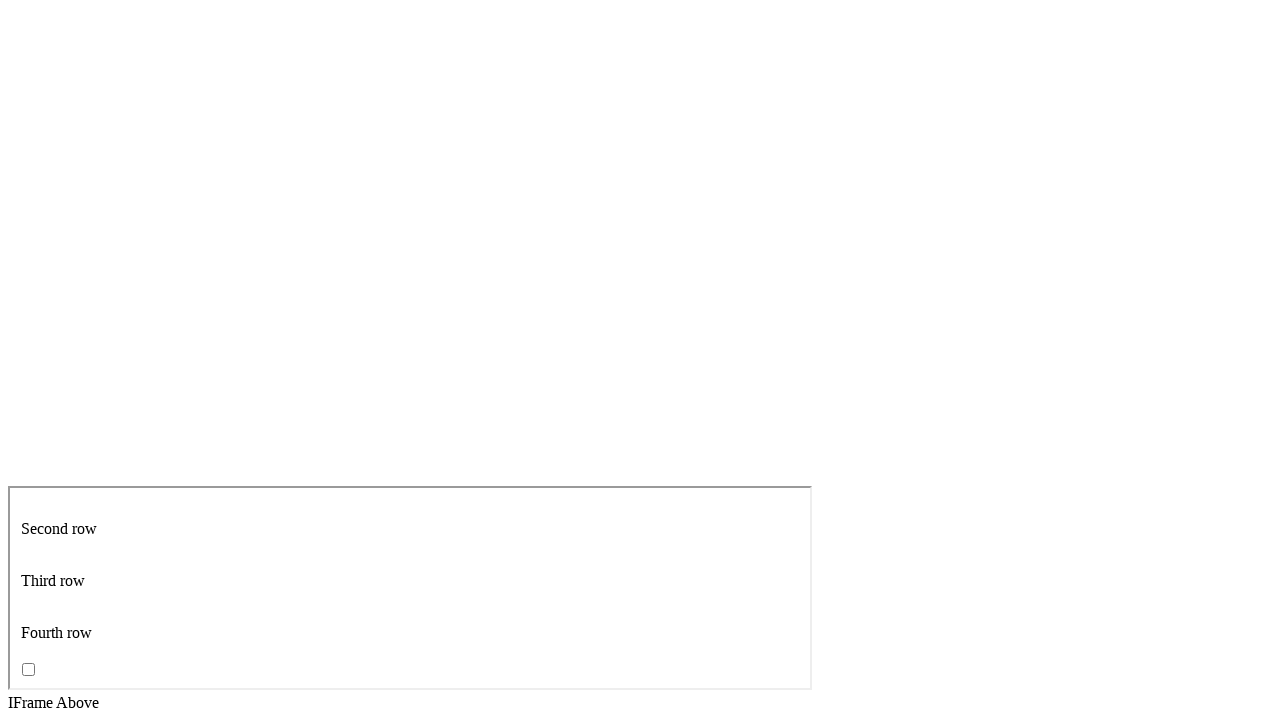

Confirmed checkbox is visible
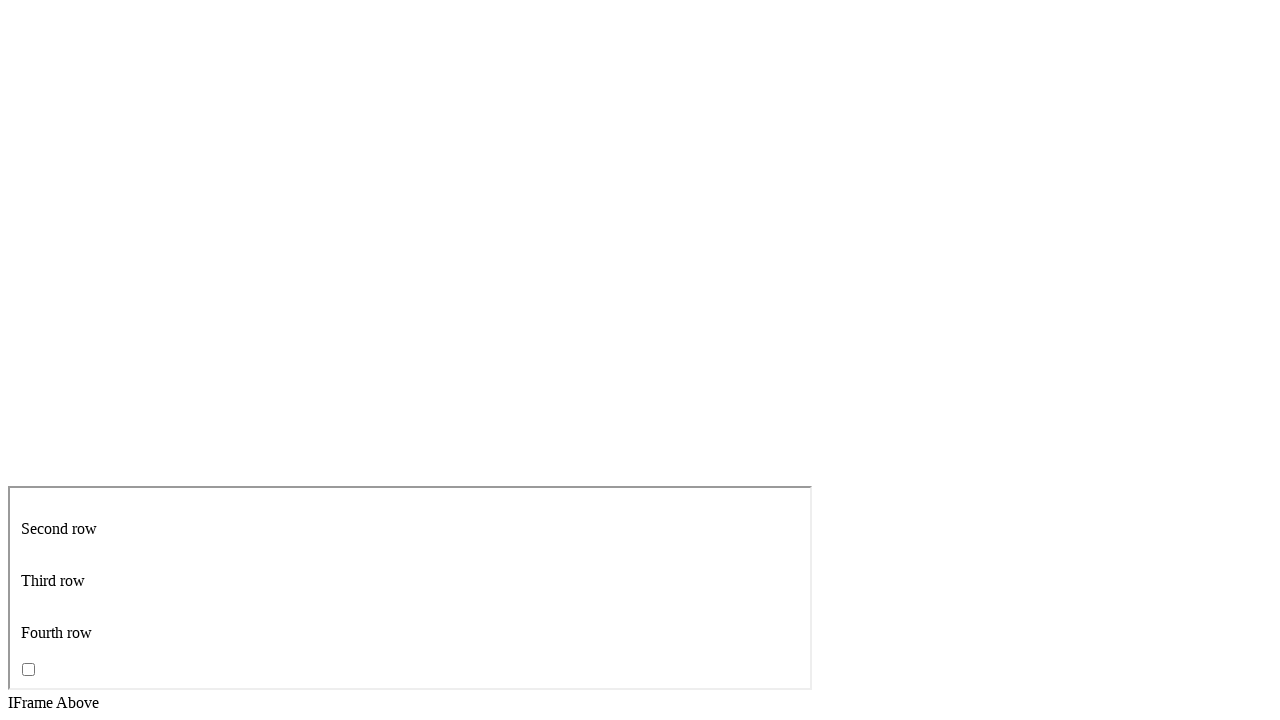

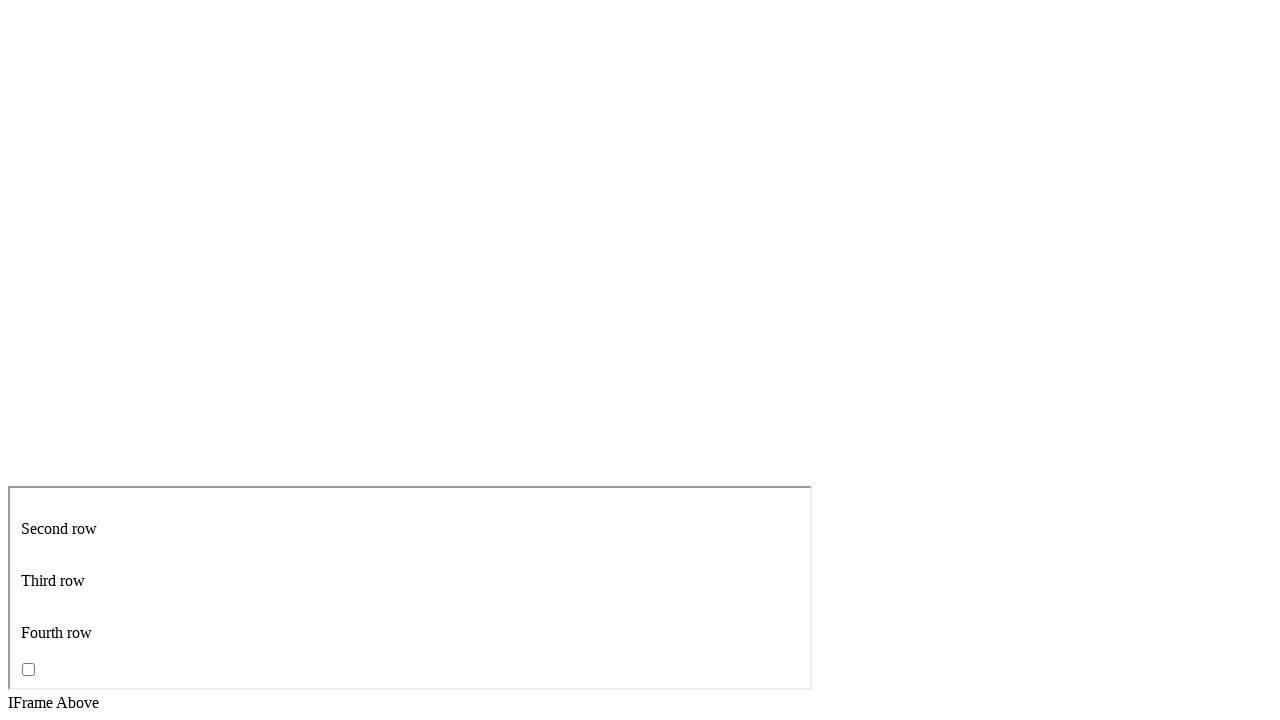